Tests a simple form by filling in first name, last name, city, and country fields using different locator strategies, then submitting the form by clicking a button.

Starting URL: http://suninjuly.github.io/simple_form_find_task.html

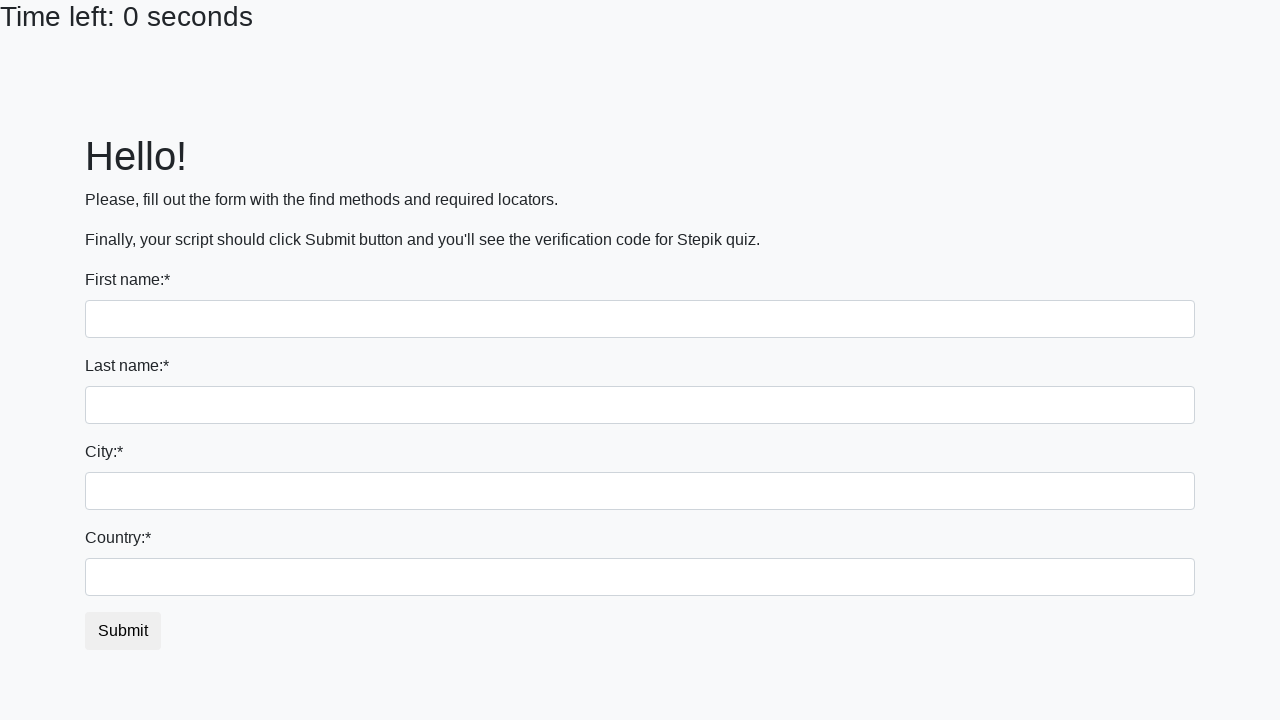

Filled first name field with 'Ivan' using tag name selector on input
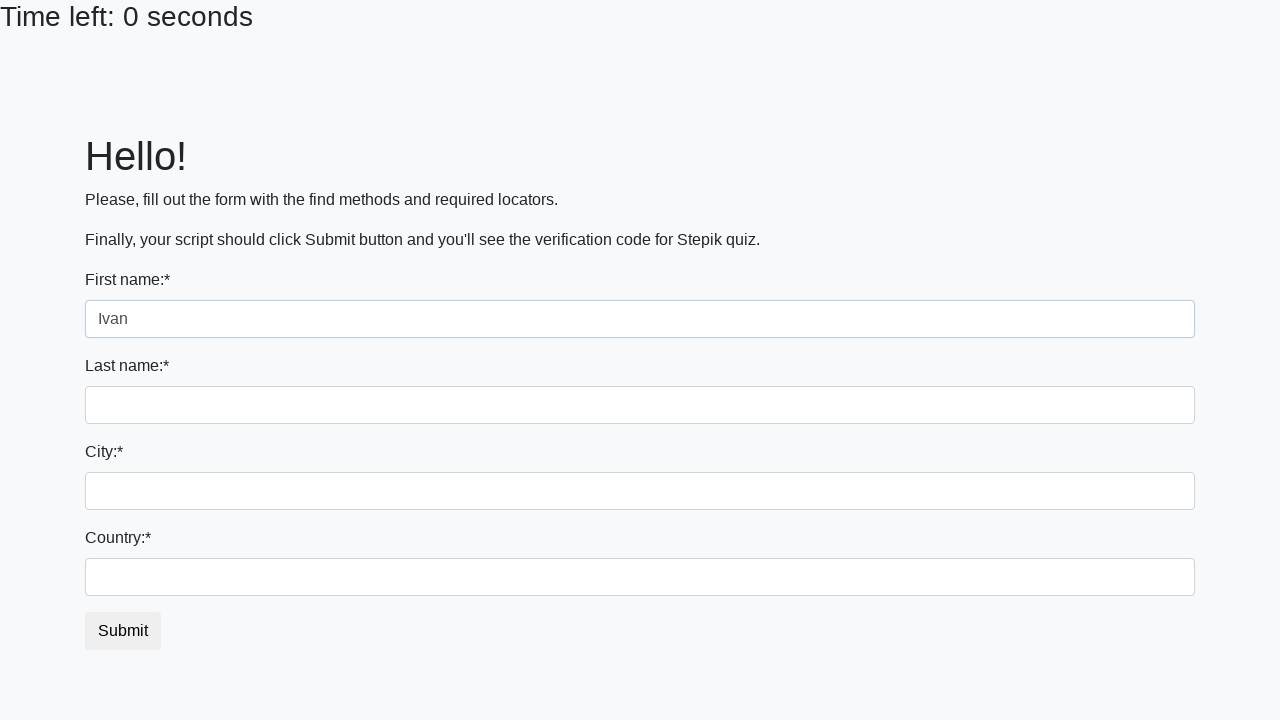

Filled last name field with 'Petrov' using name attribute selector on input[name='last_name']
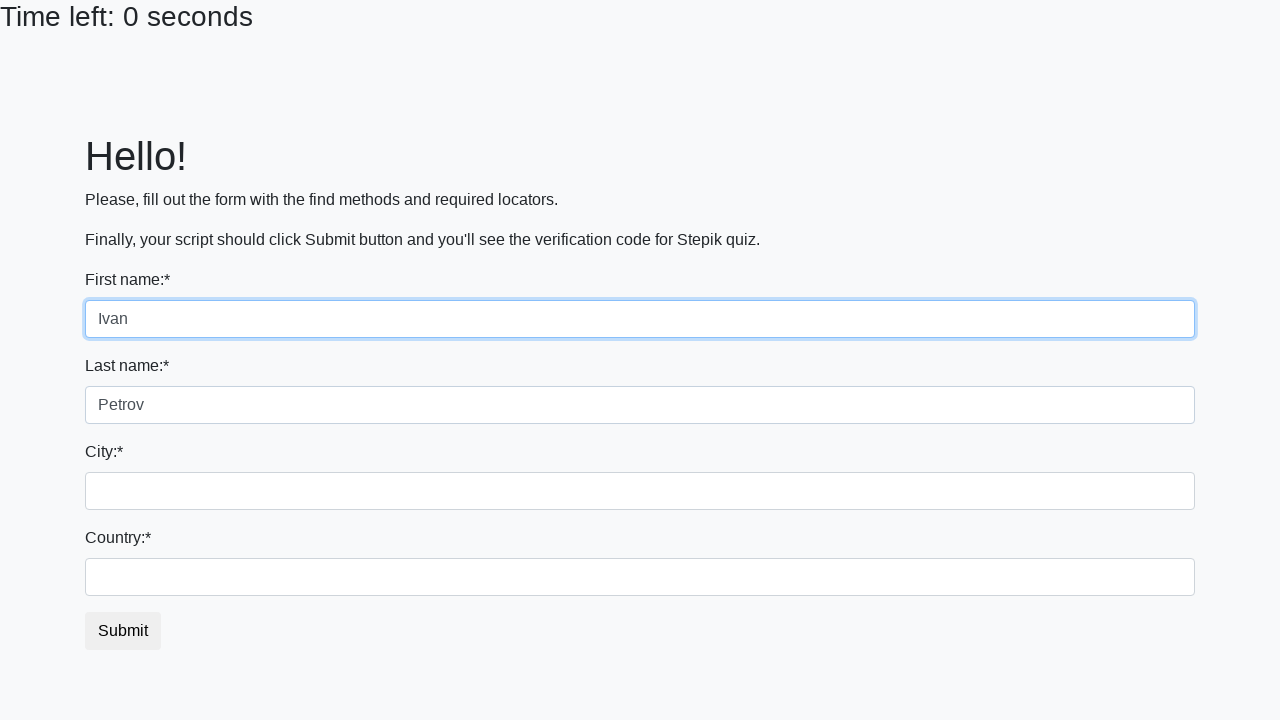

Filled city field with 'Smolensk' using class selector on .city
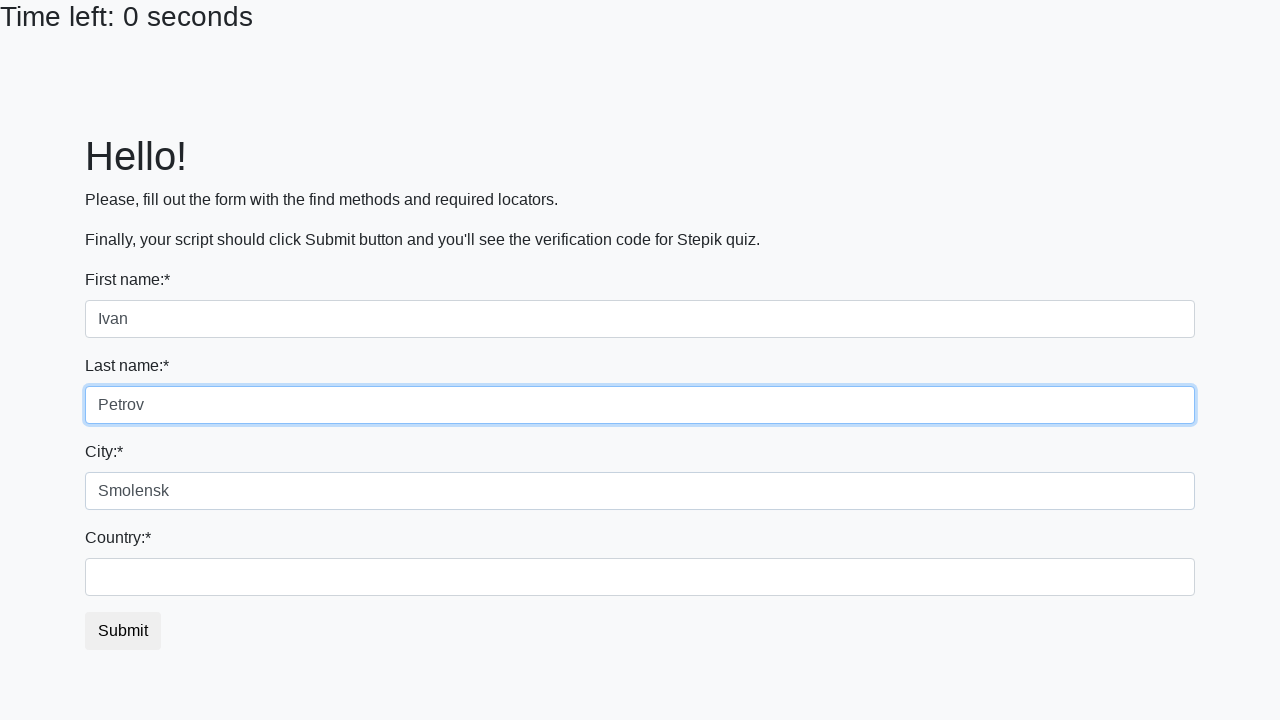

Filled country field with 'Russia' using ID selector on #country
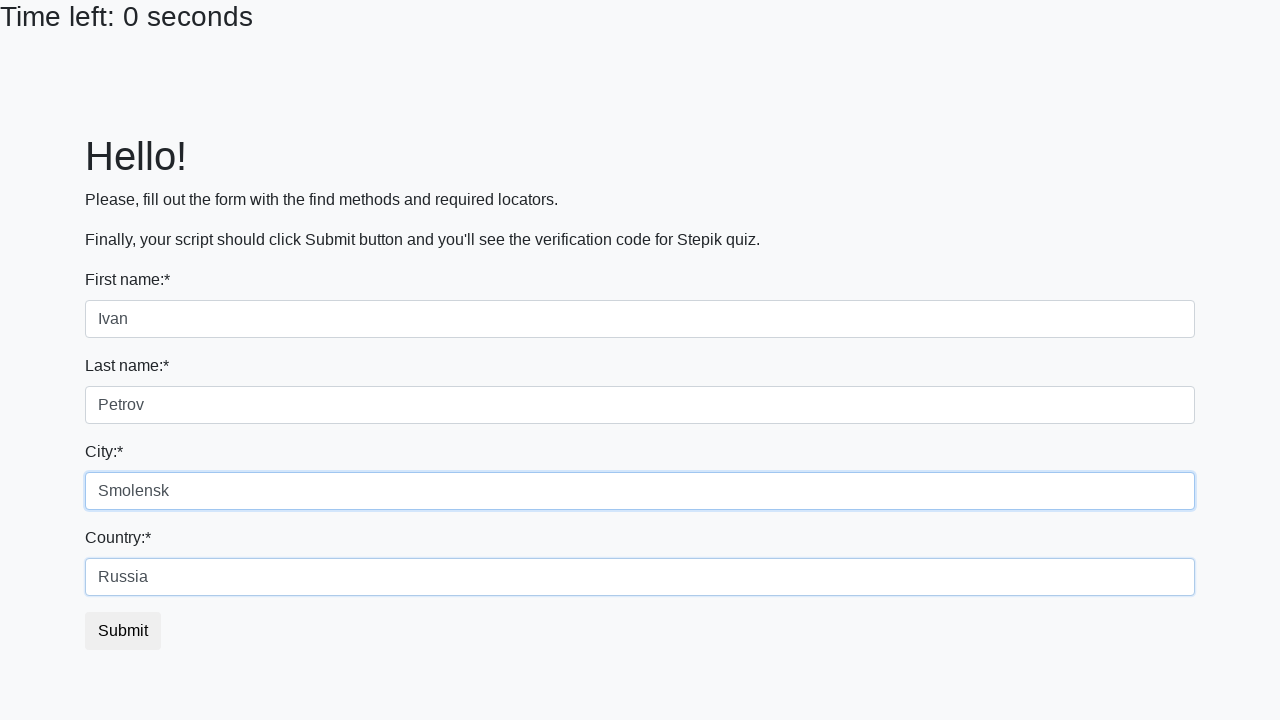

Clicked submit button to submit the form at (123, 631) on button.btn
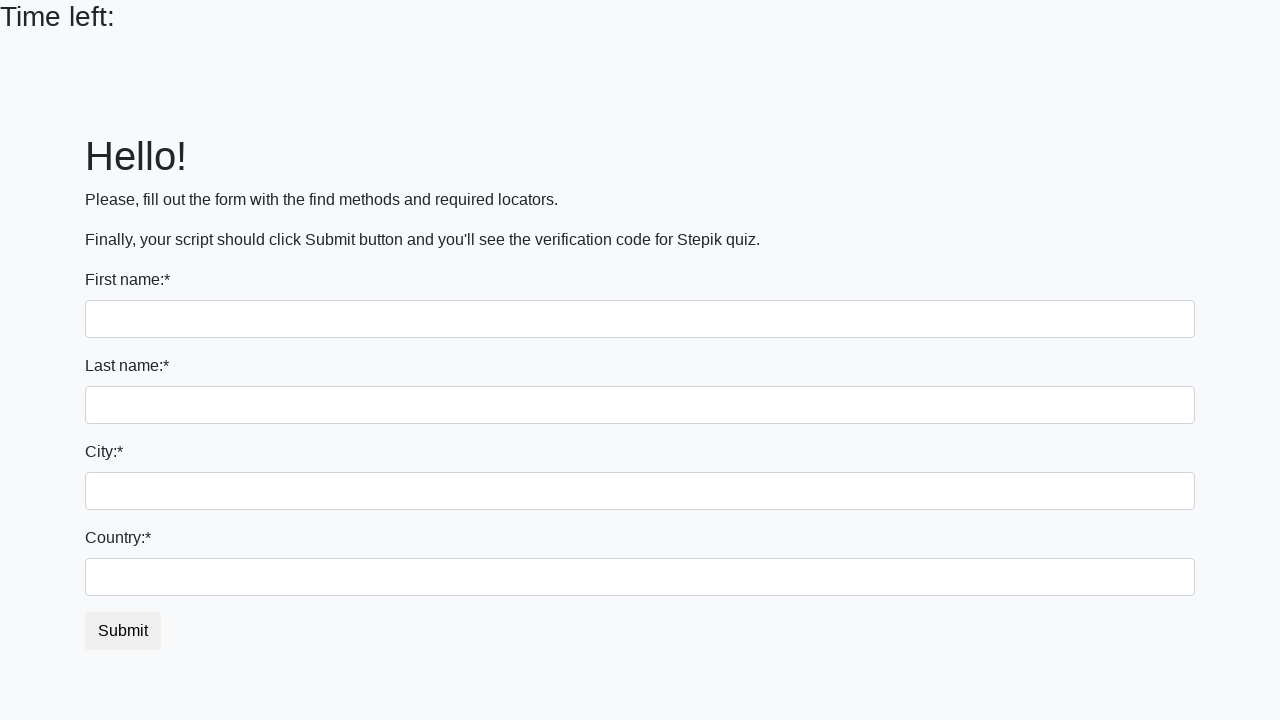

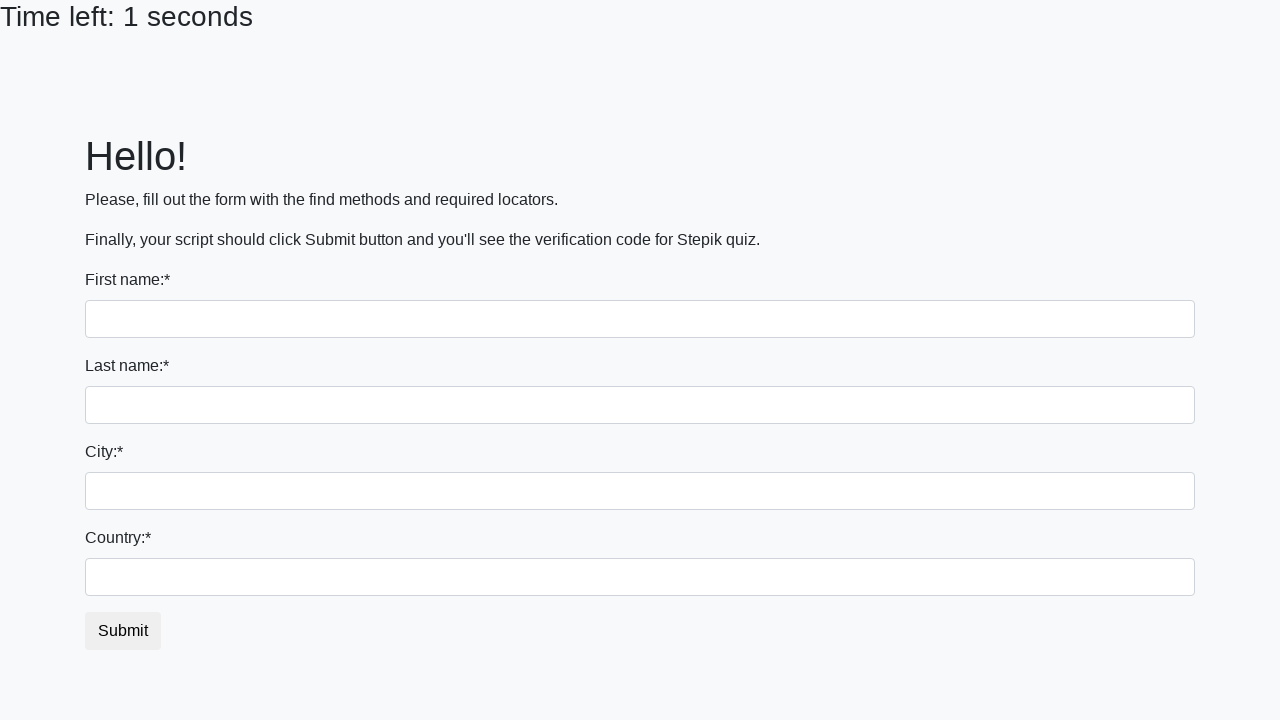